Navigates to the buttons page and clicks the "Click Me" button after scrolling it into view

Starting URL: https://demoqa.com/buttons

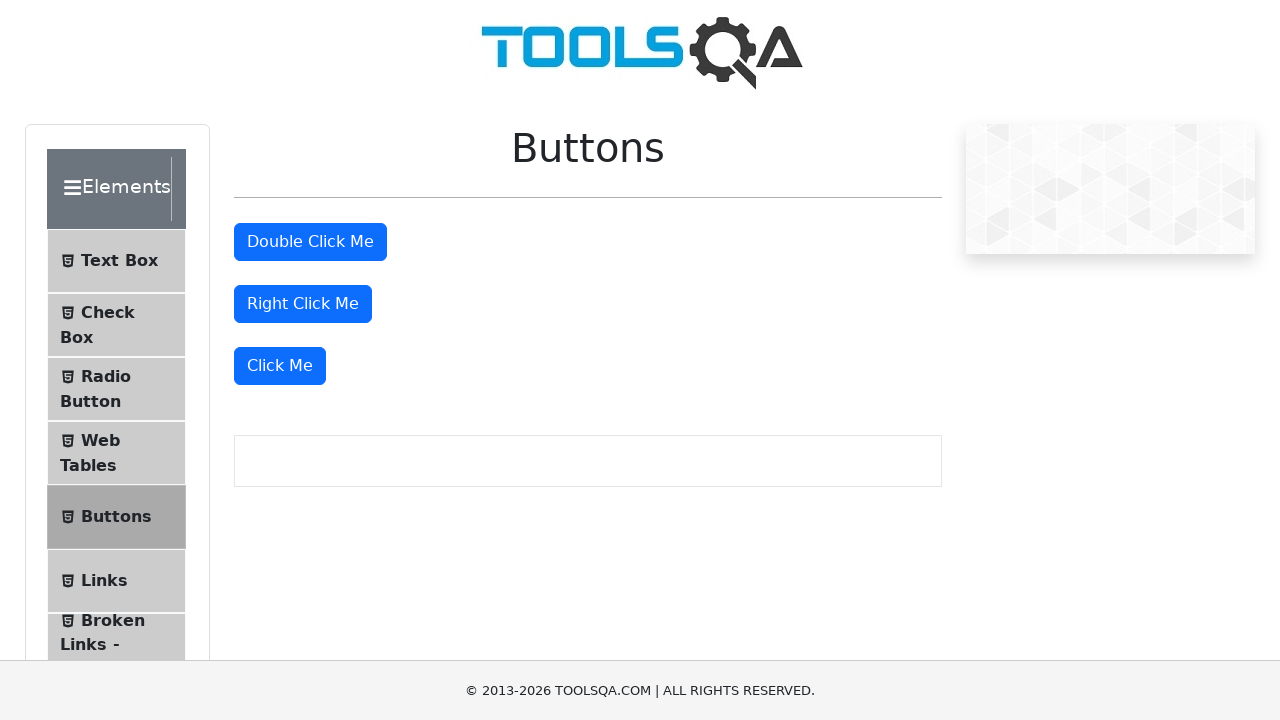

Located the 'Click Me' button
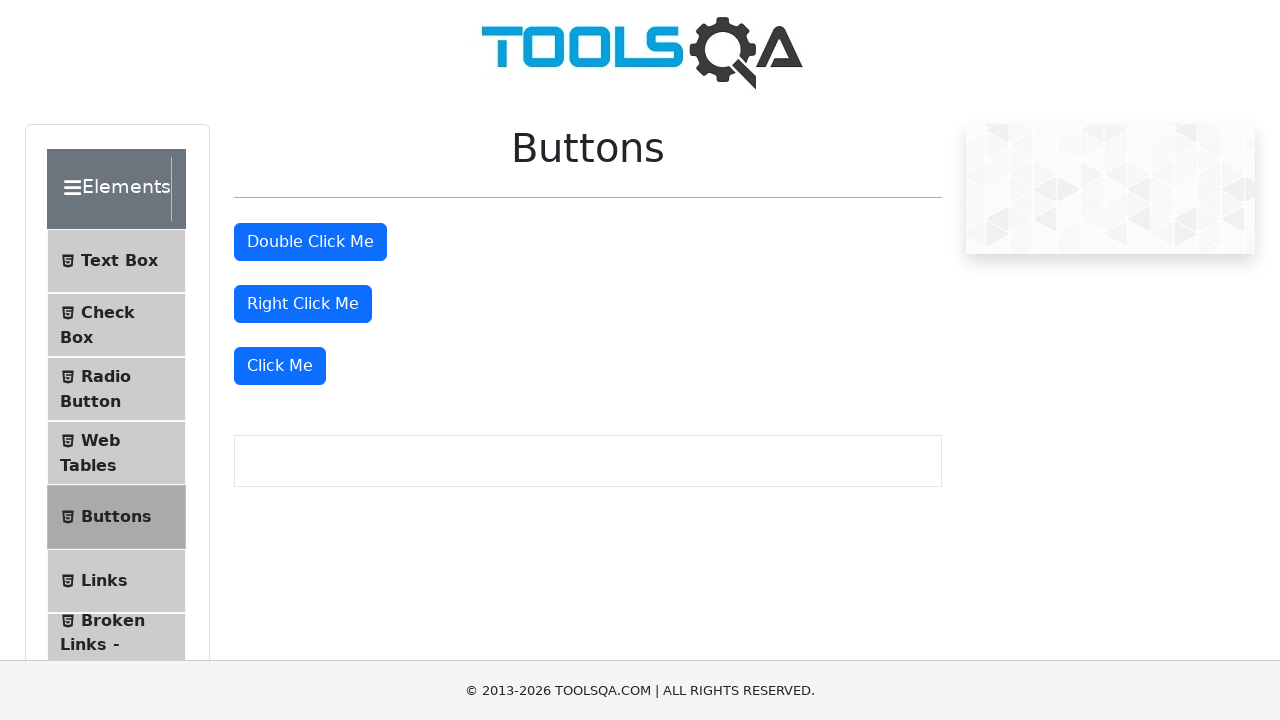

Scrolled the 'Click Me' button into view
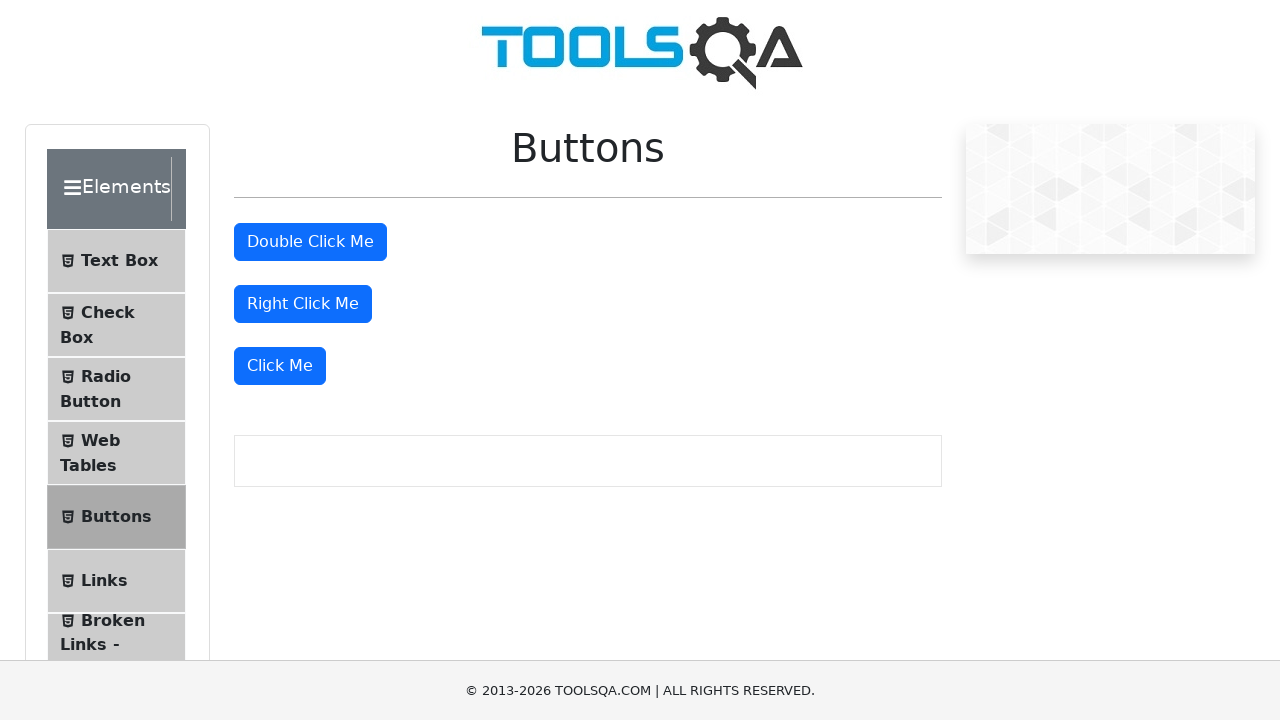

Clicked the 'Click Me' button at (280, 366) on .col-md-6 div:nth-of-type(3) > .btn
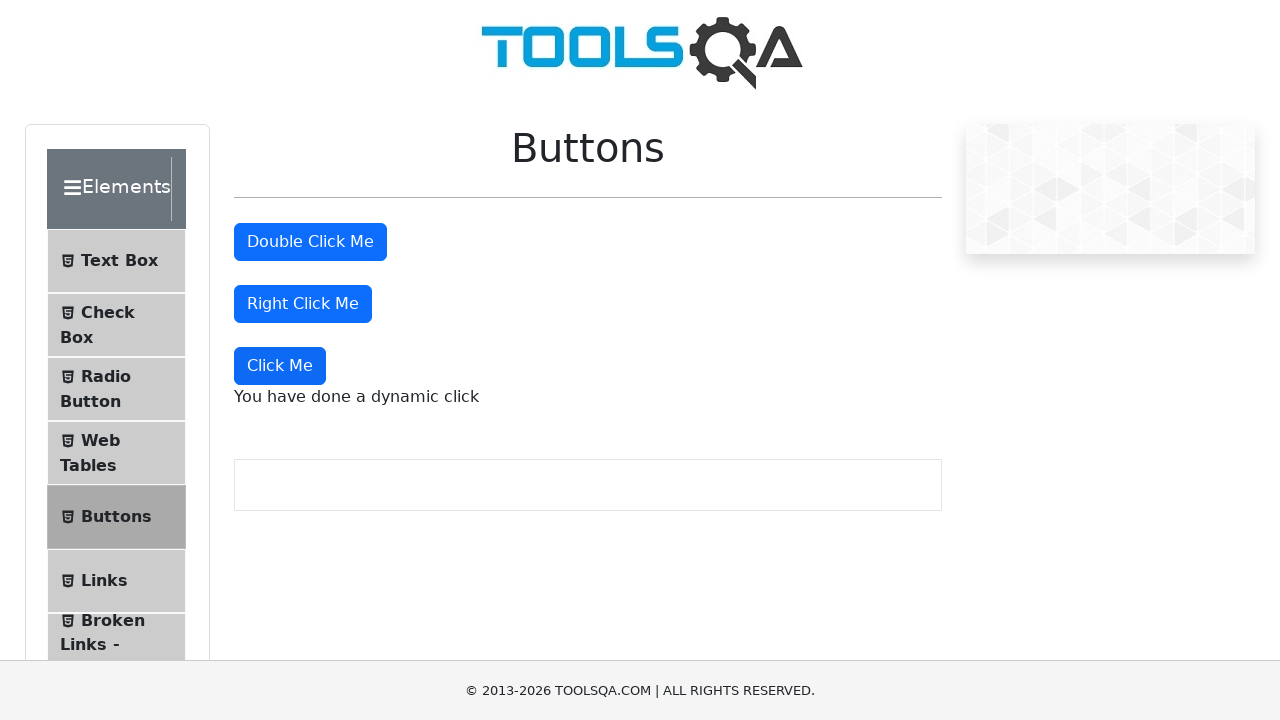

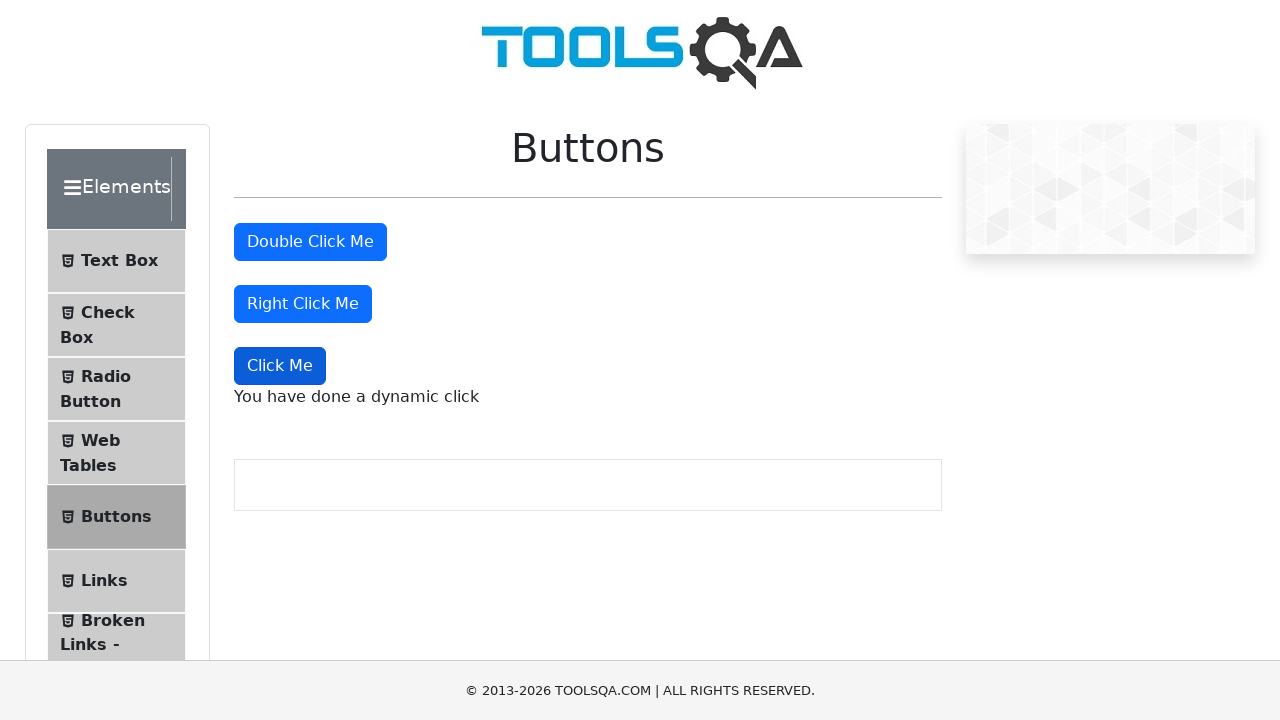